Tests clearing the complete state of all items by checking and unchecking toggle-all

Starting URL: https://demo.playwright.dev/todomvc

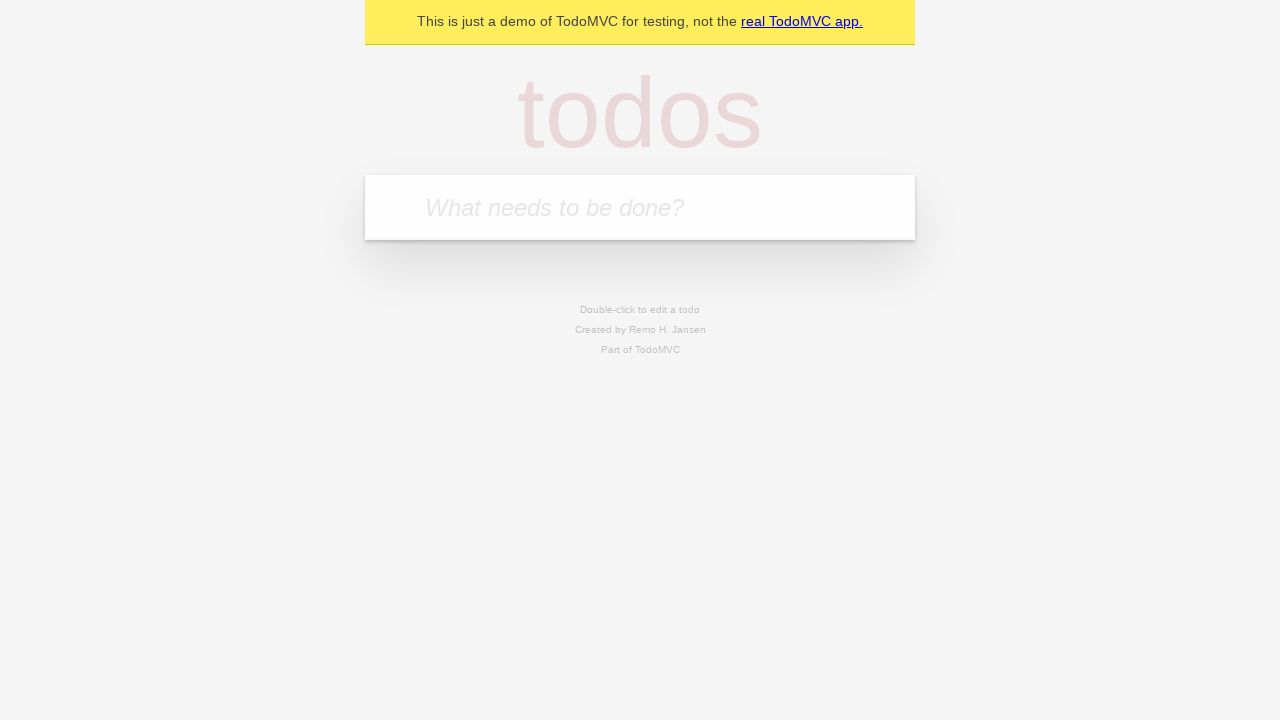

Filled new todo input with 'buy some cheese' on .new-todo
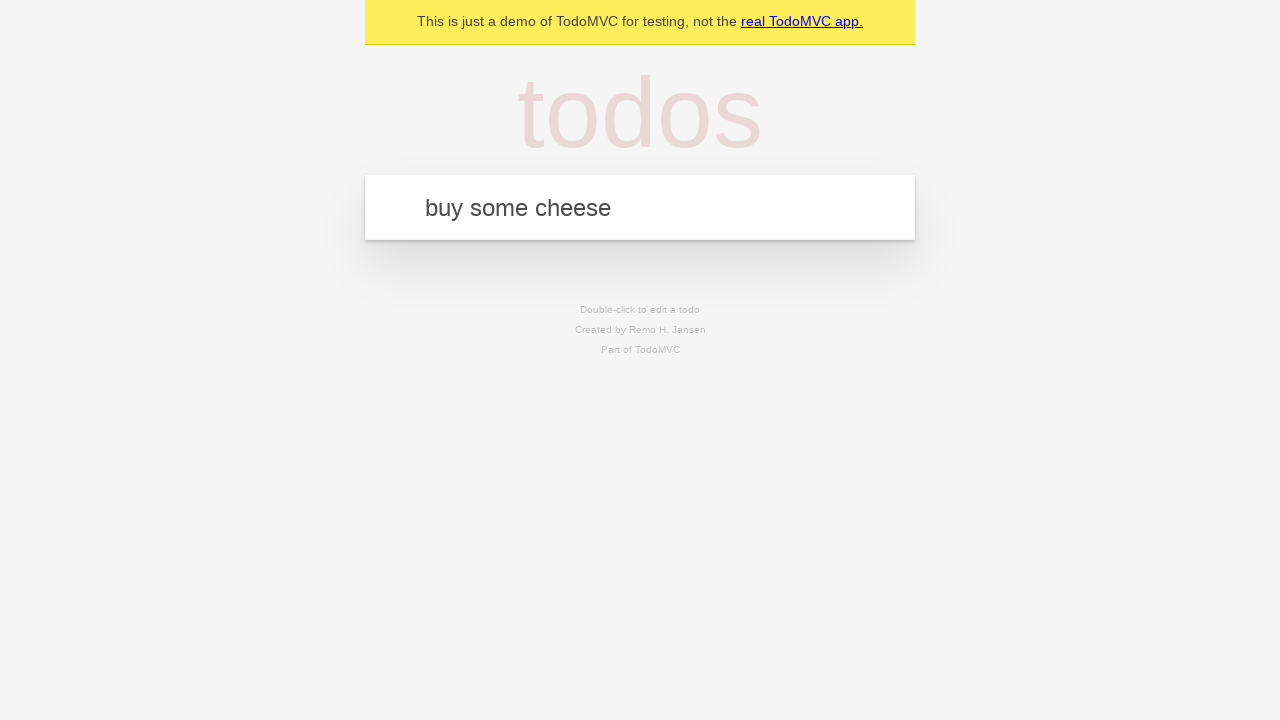

Pressed Enter to add first todo on .new-todo
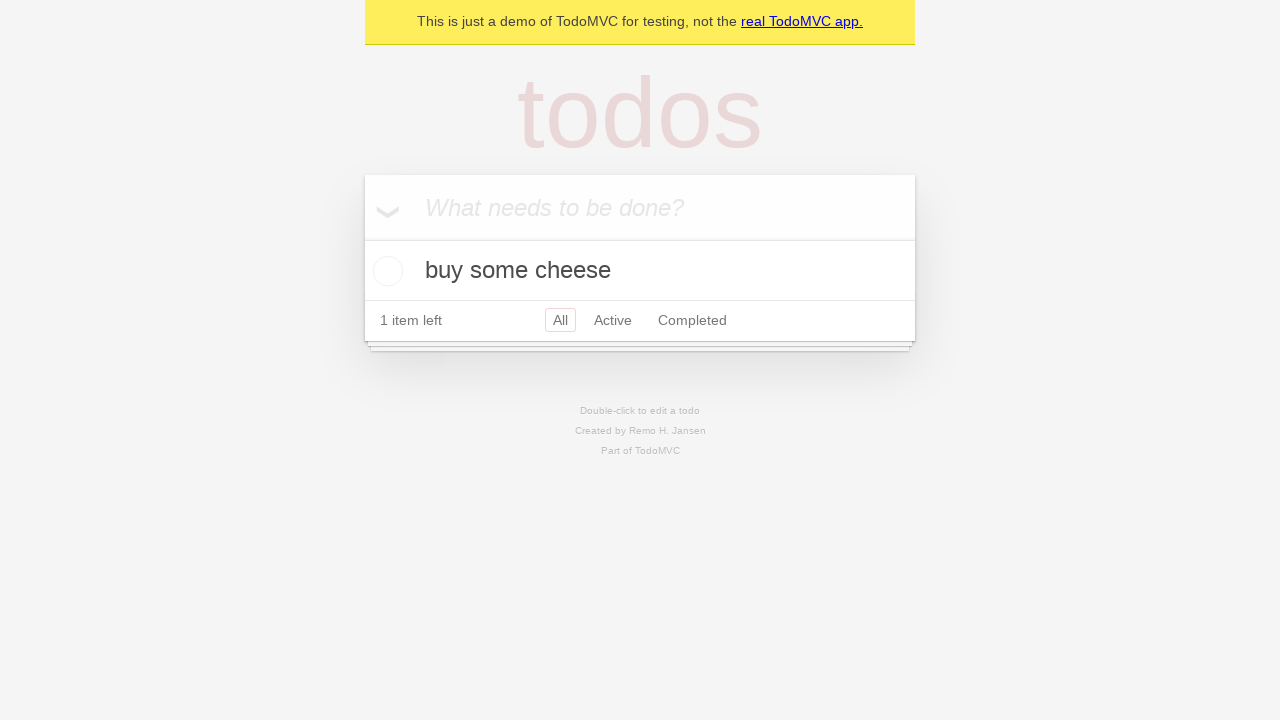

Filled new todo input with 'feed the cat' on .new-todo
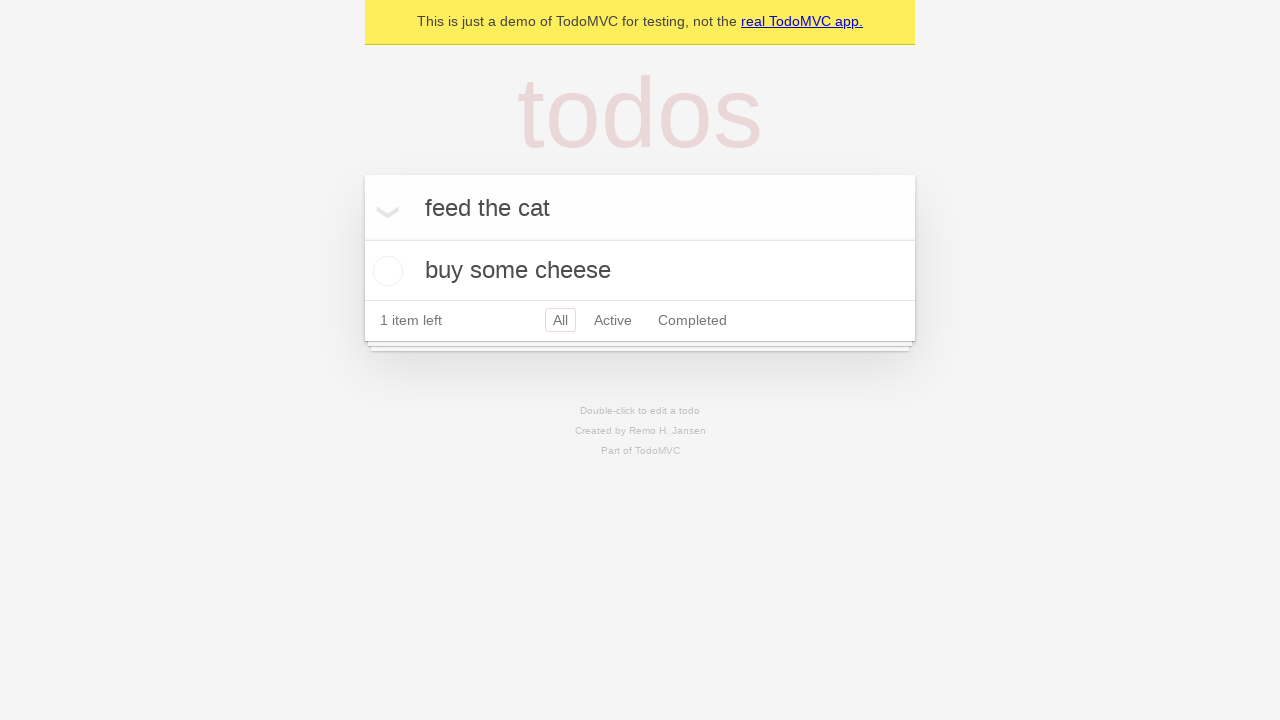

Pressed Enter to add second todo on .new-todo
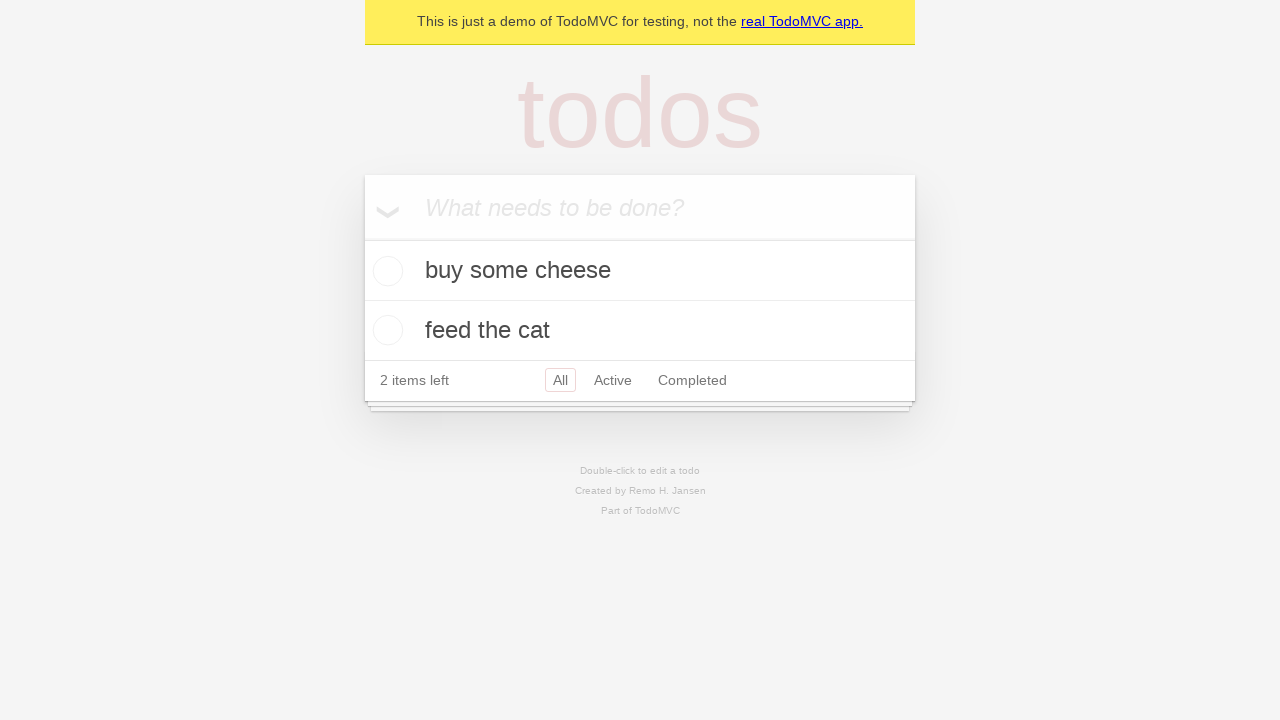

Filled new todo input with 'book a doctors appointment' on .new-todo
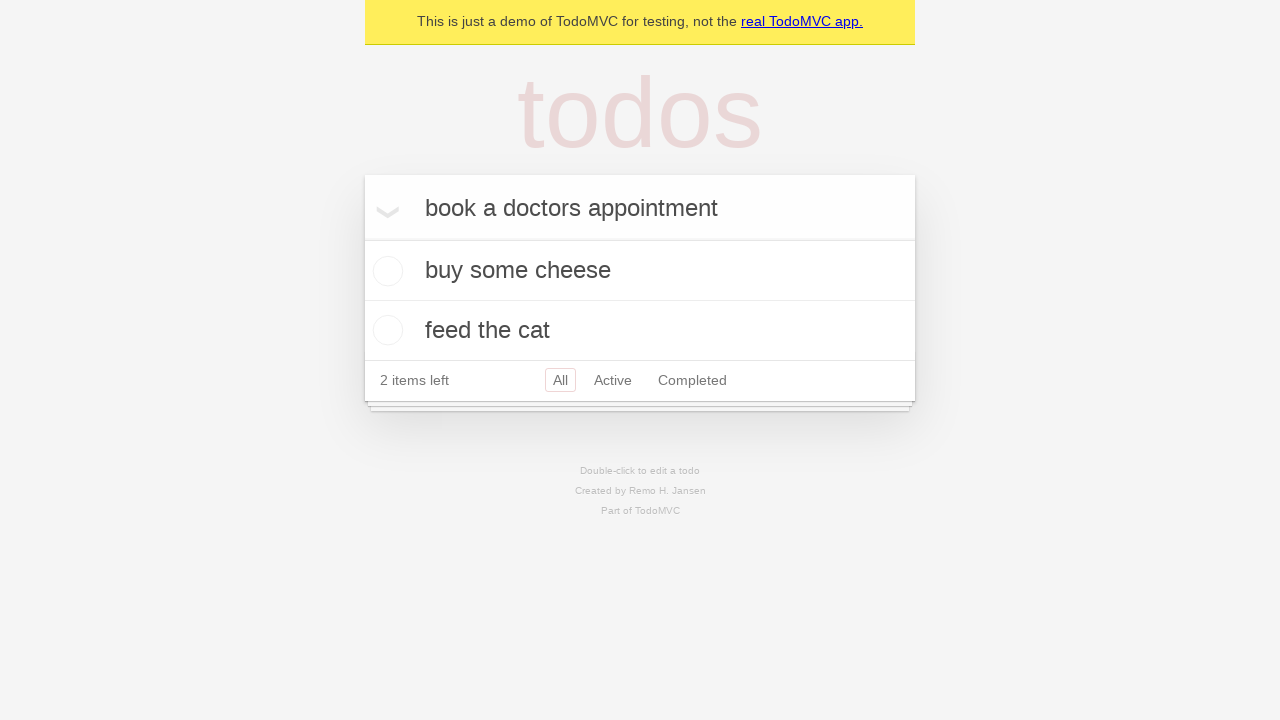

Pressed Enter to add third todo on .new-todo
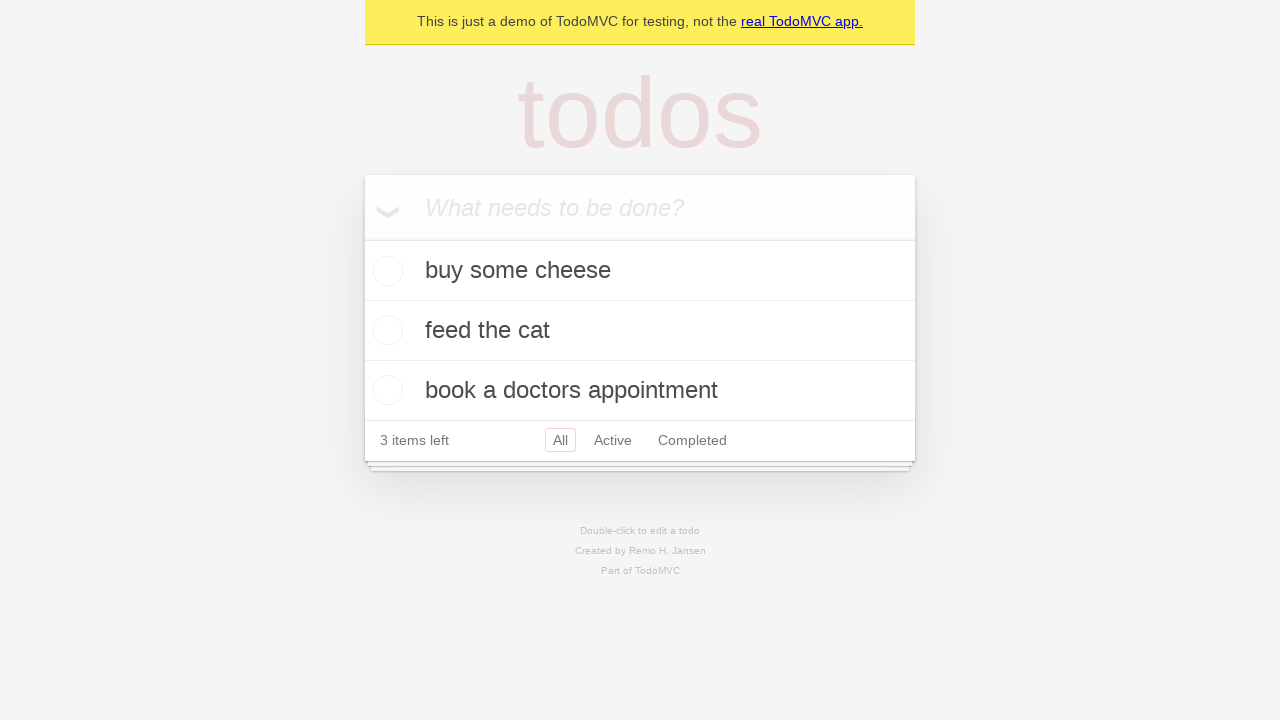

Waited for all three todos to appear in the list
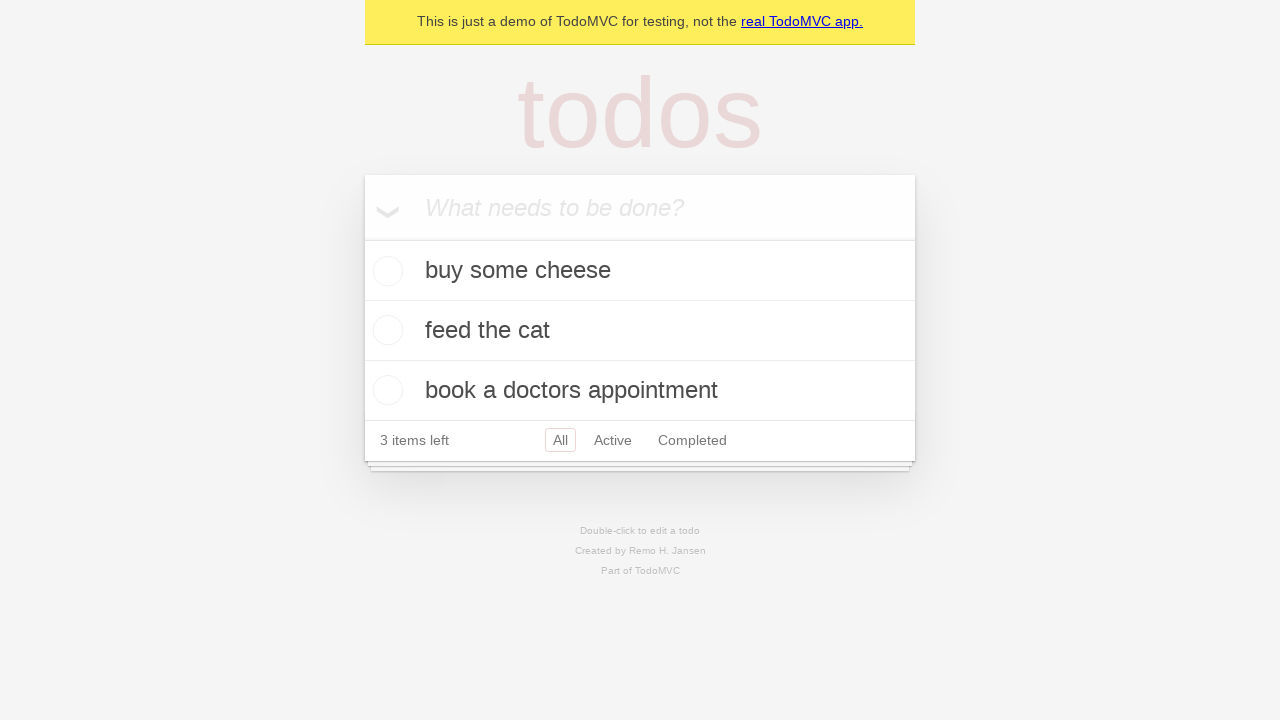

Checked toggle-all to mark all todos as complete at (362, 238) on .toggle-all
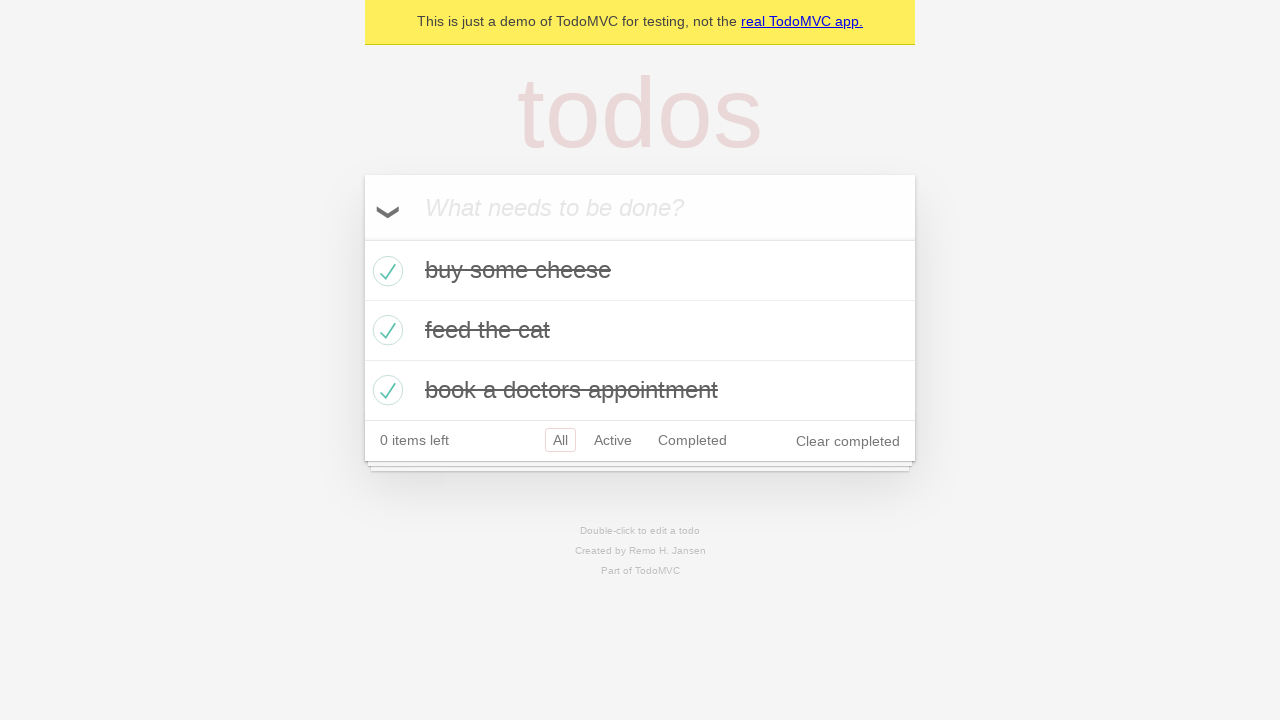

Unchecked toggle-all to clear complete state of all todos at (362, 238) on .toggle-all
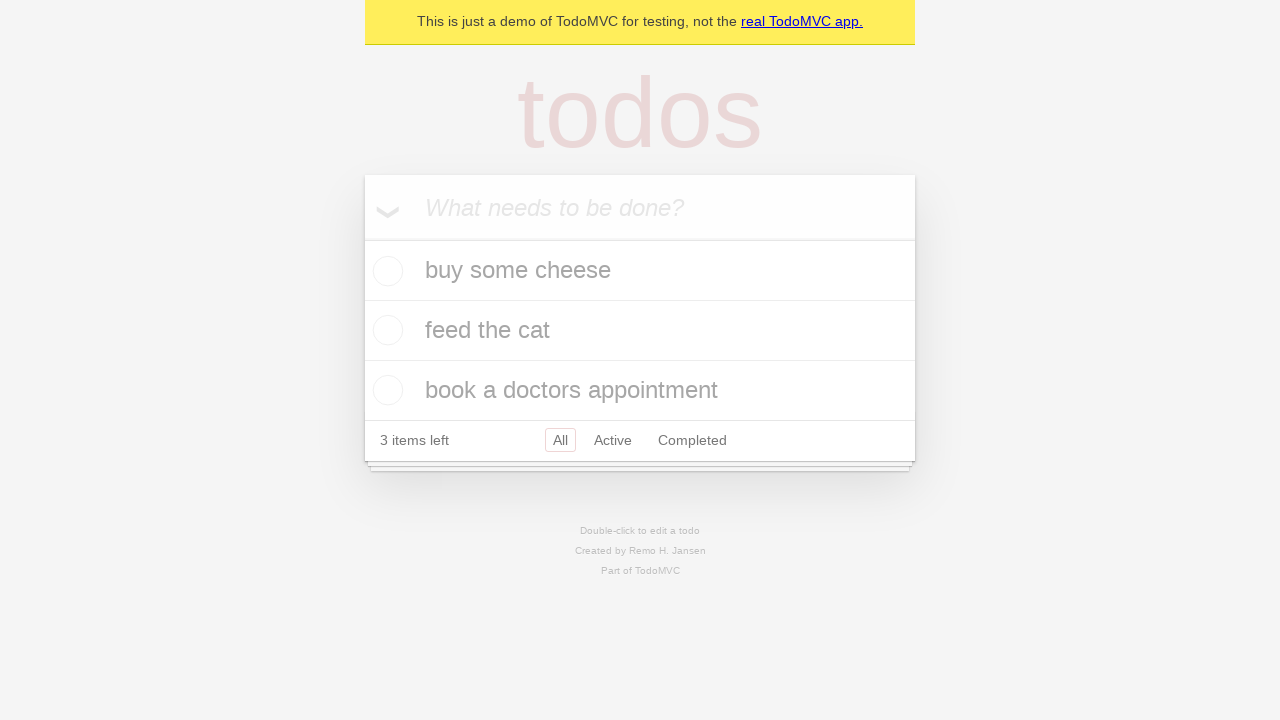

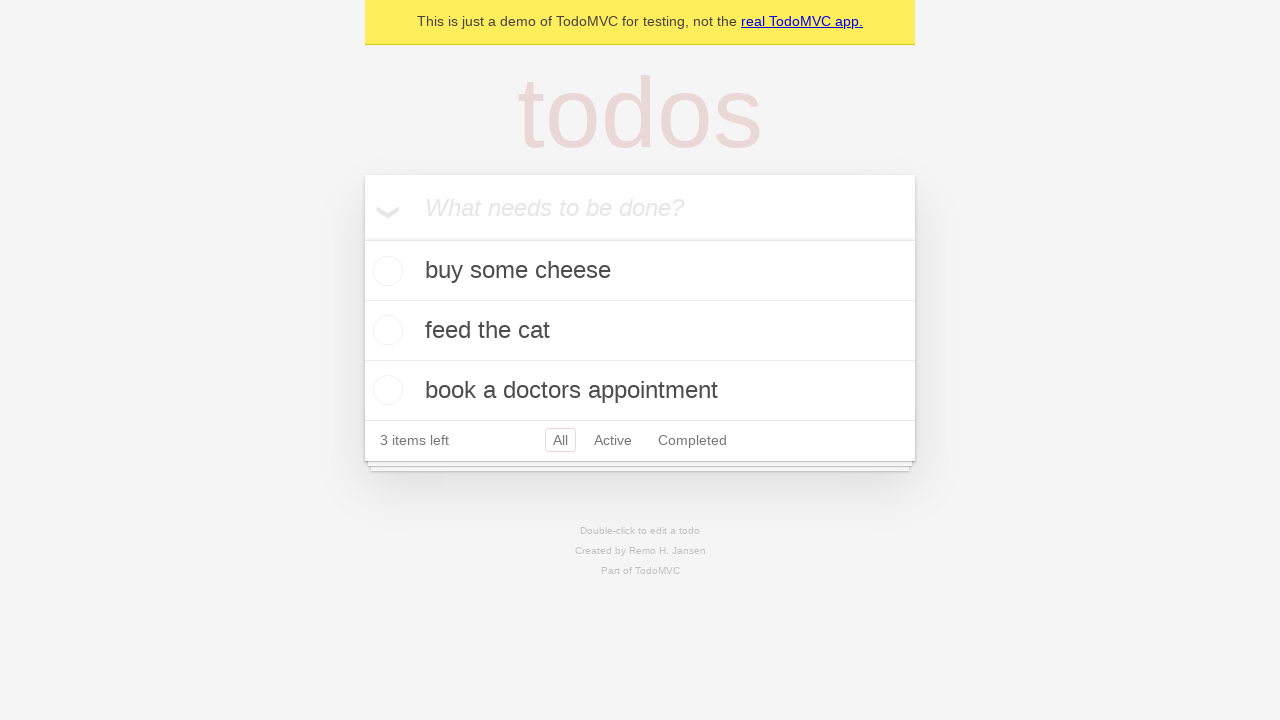